Tests interacting with iframes by locating an input field inside a frame and filling it with text

Starting URL: https://ui.vision/demo/webtest/frames/

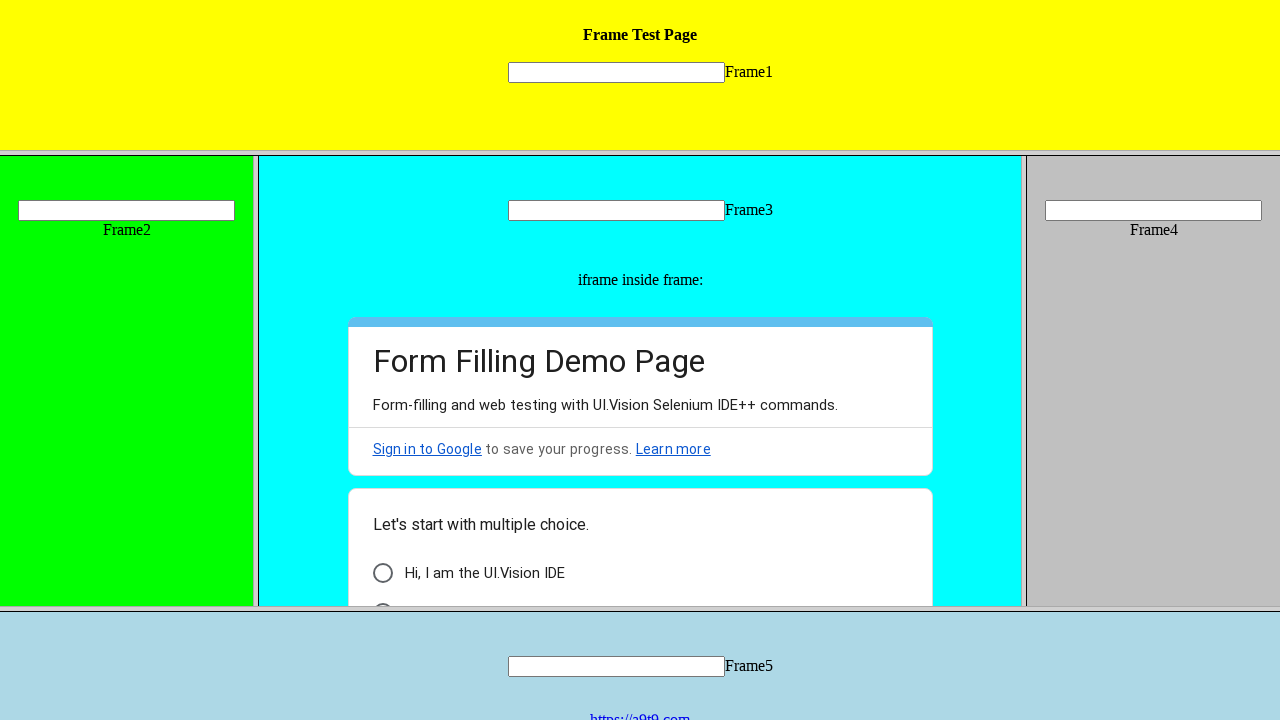

Located input field inside frame_1
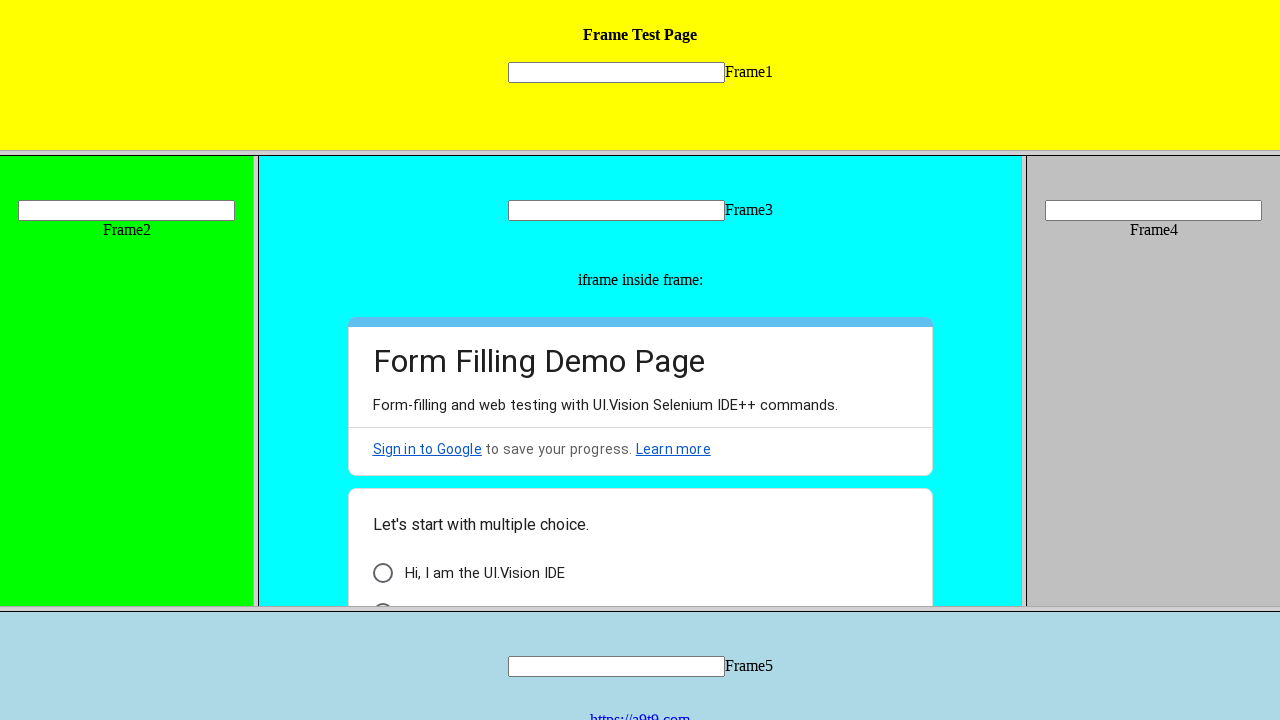

Filled input field in frame with 'test text' on frame[src="frame_1.html"] >> internal:control=enter-frame >> xpath=//input[@name
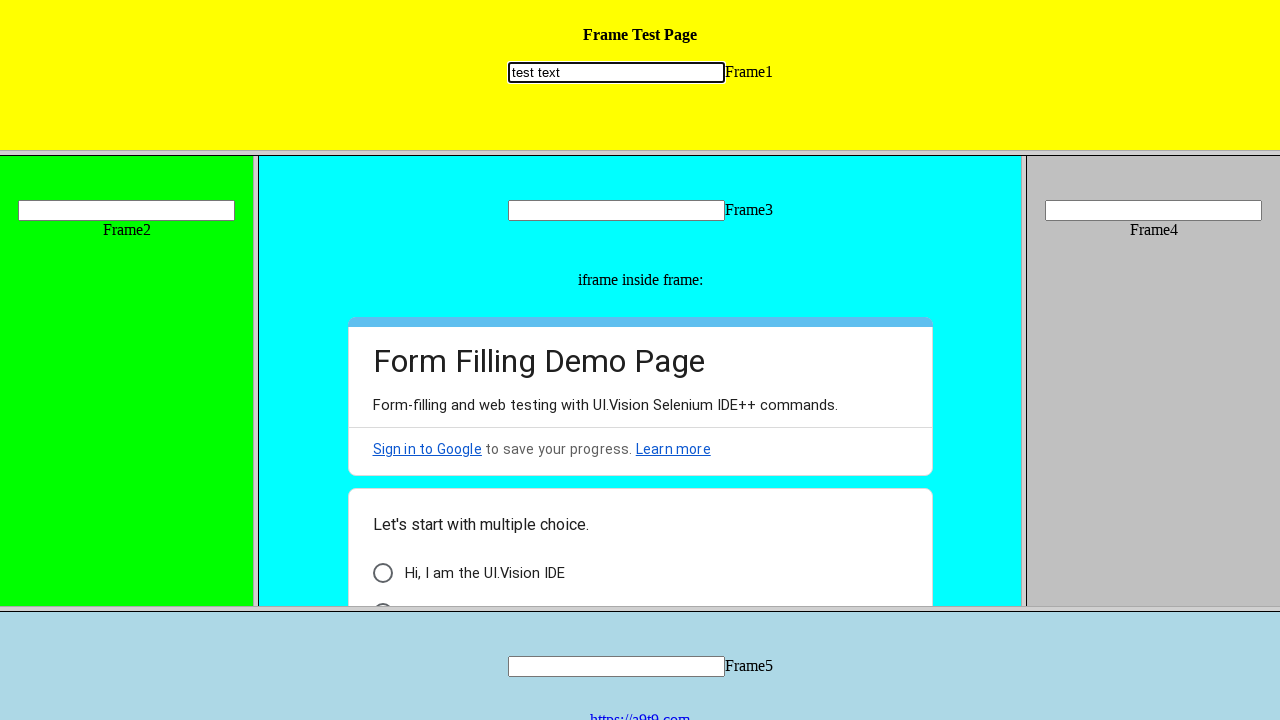

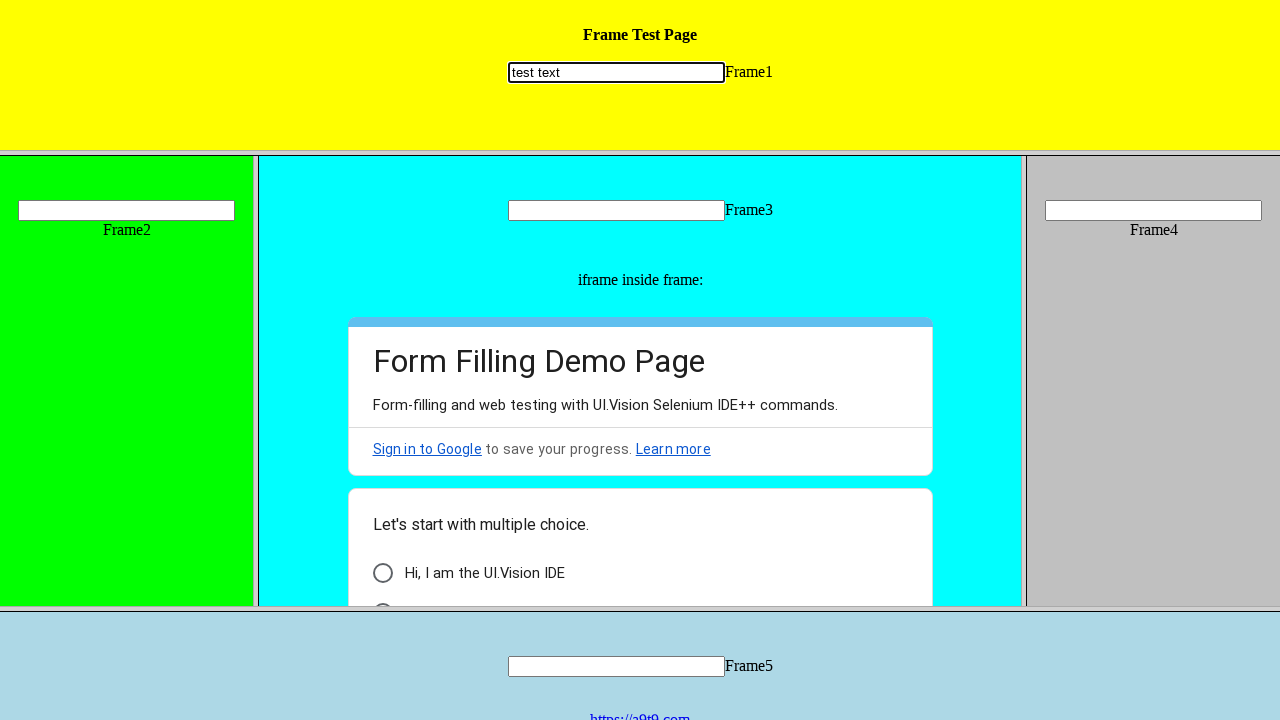